Tests that edits are saved when the edit field loses focus (blur event).

Starting URL: https://demo.playwright.dev/todomvc

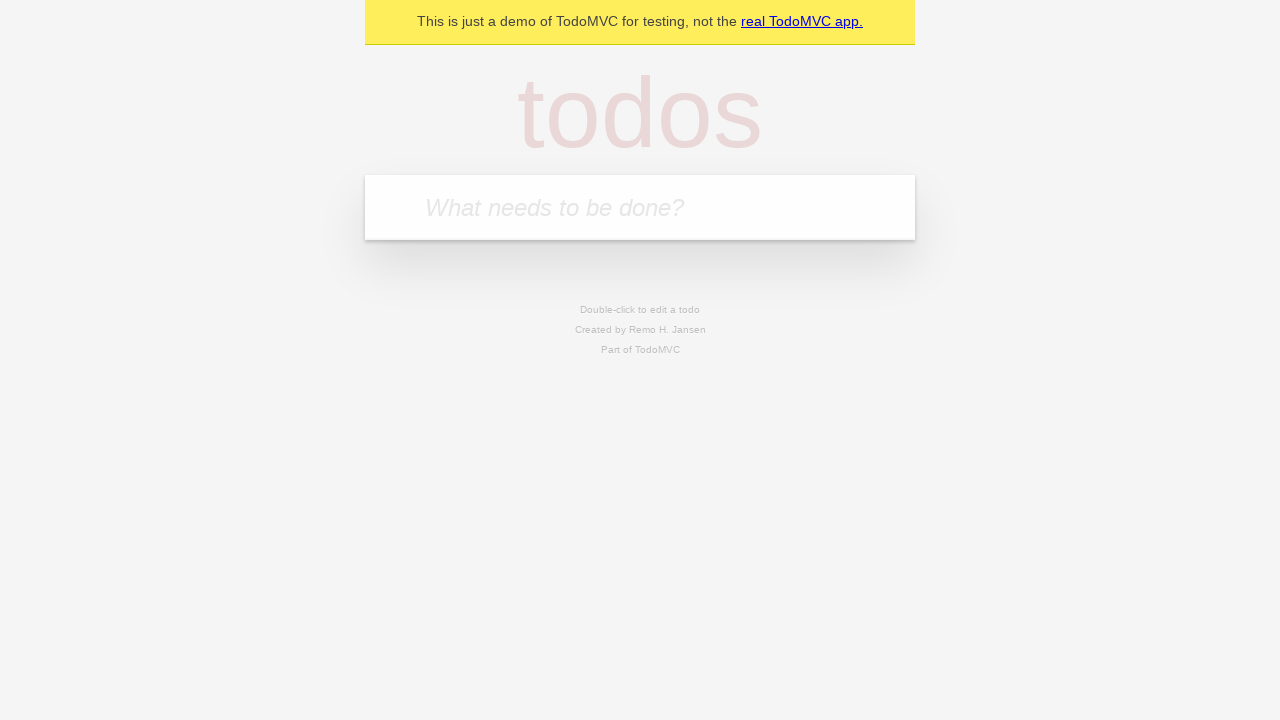

Filled new todo field with 'buy some cheese' on .new-todo
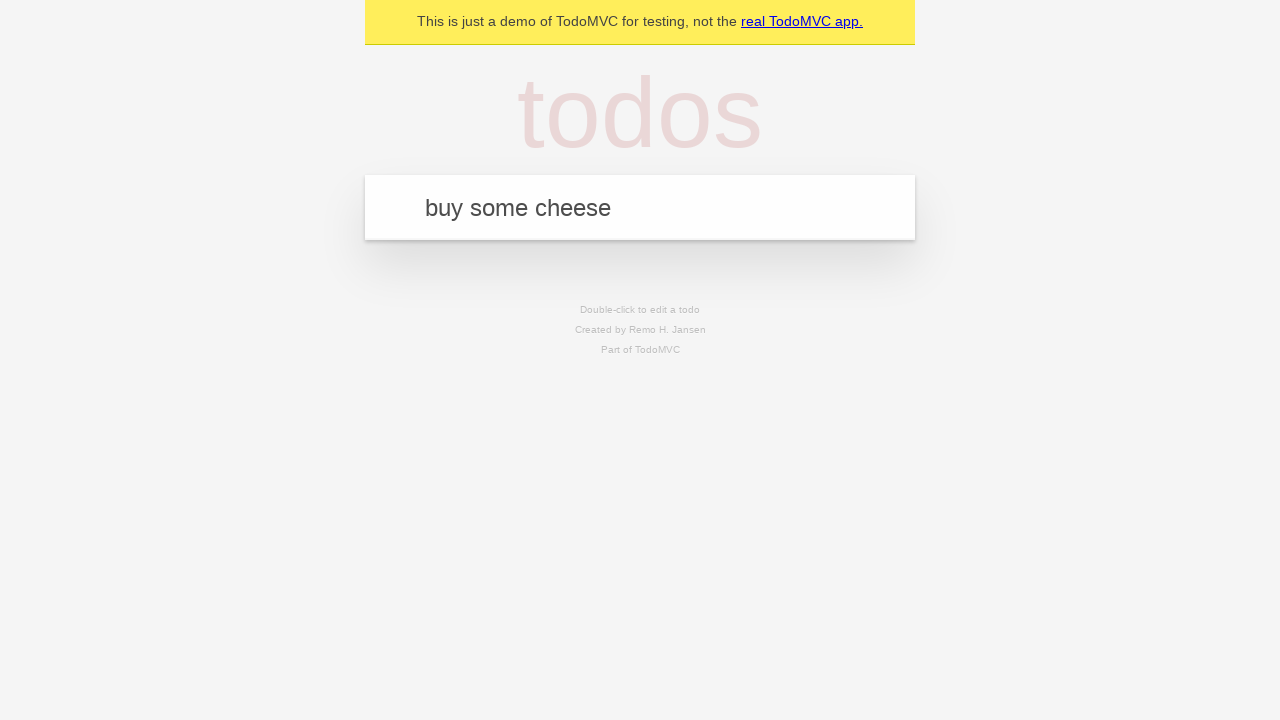

Pressed Enter to add first todo on .new-todo
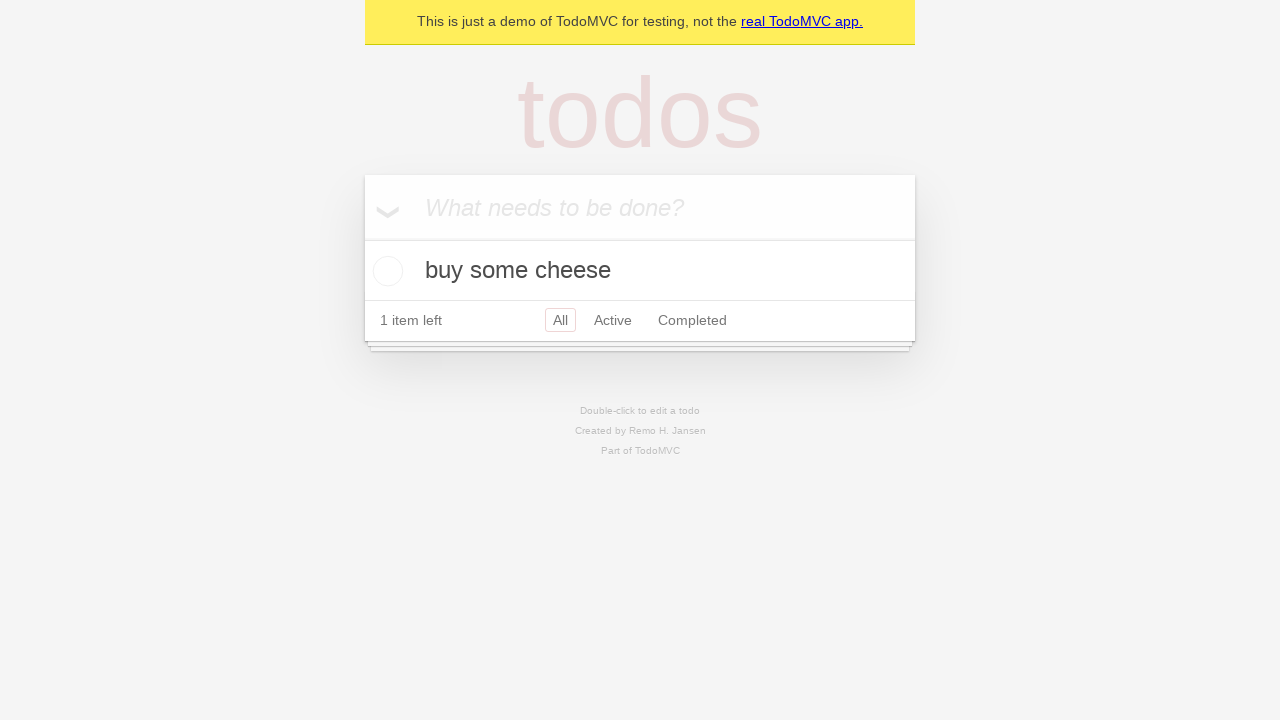

Filled new todo field with 'feed the cat' on .new-todo
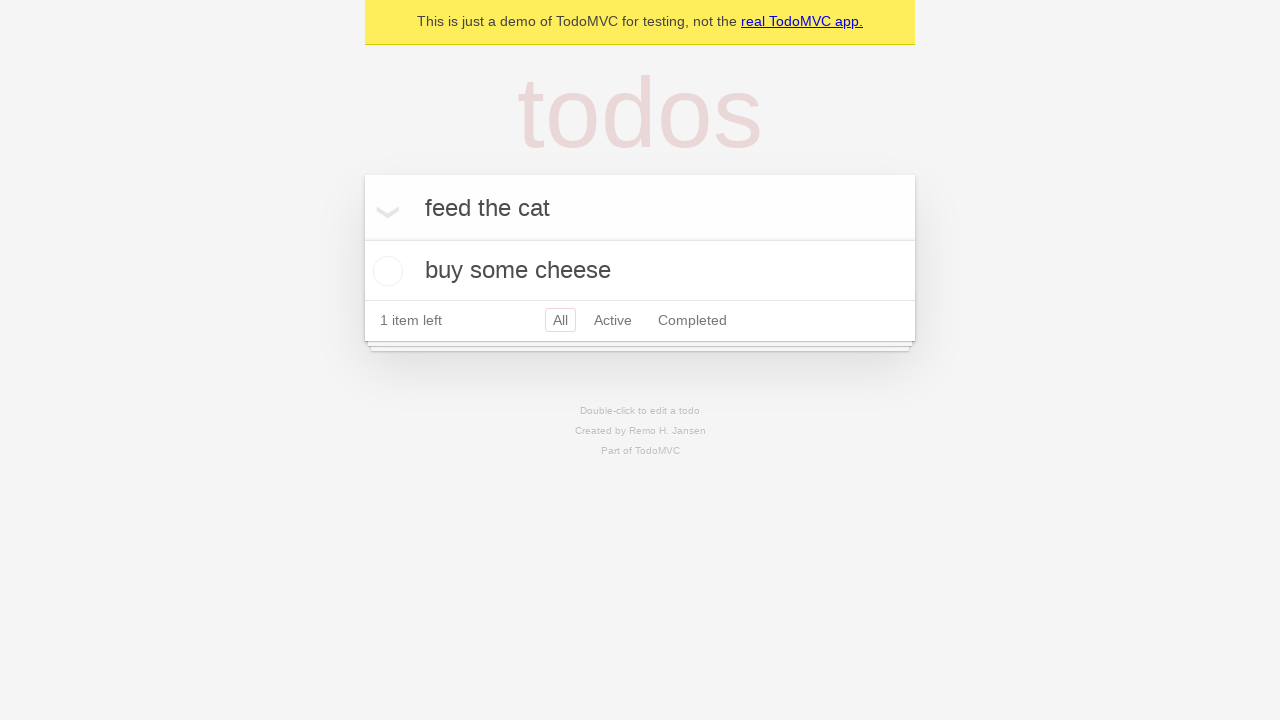

Pressed Enter to add second todo on .new-todo
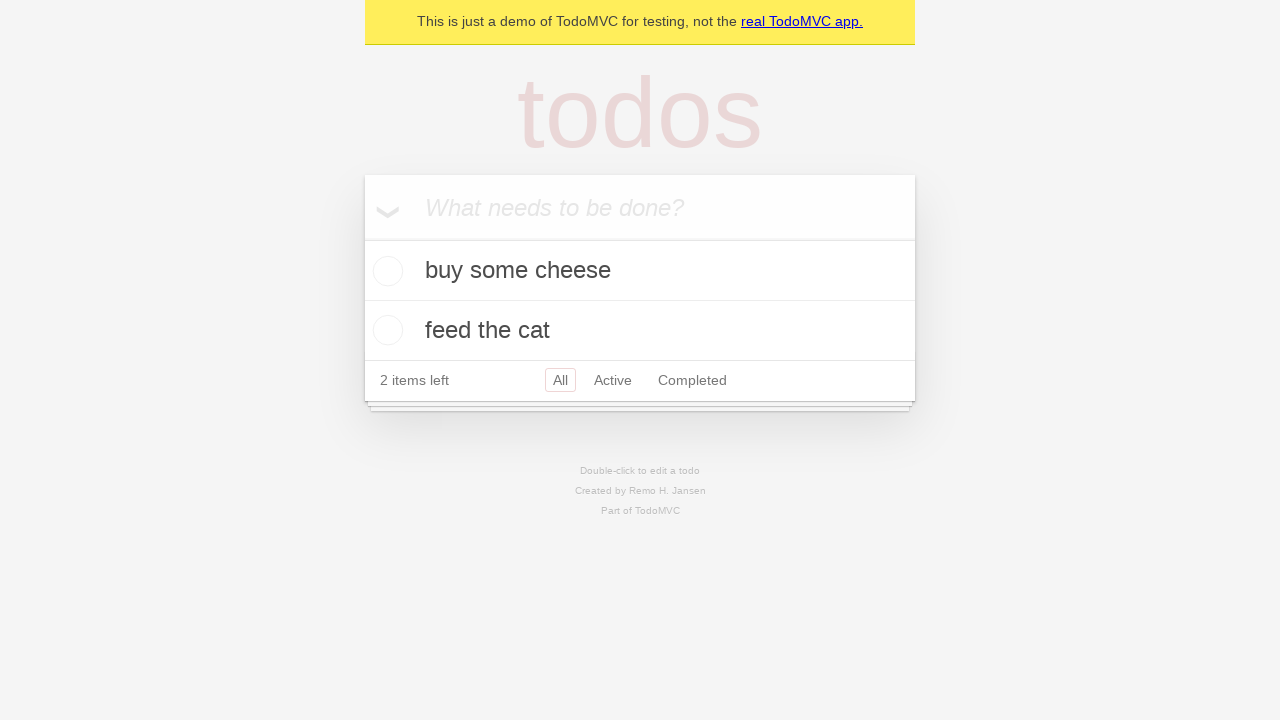

Filled new todo field with 'book a doctors appointment' on .new-todo
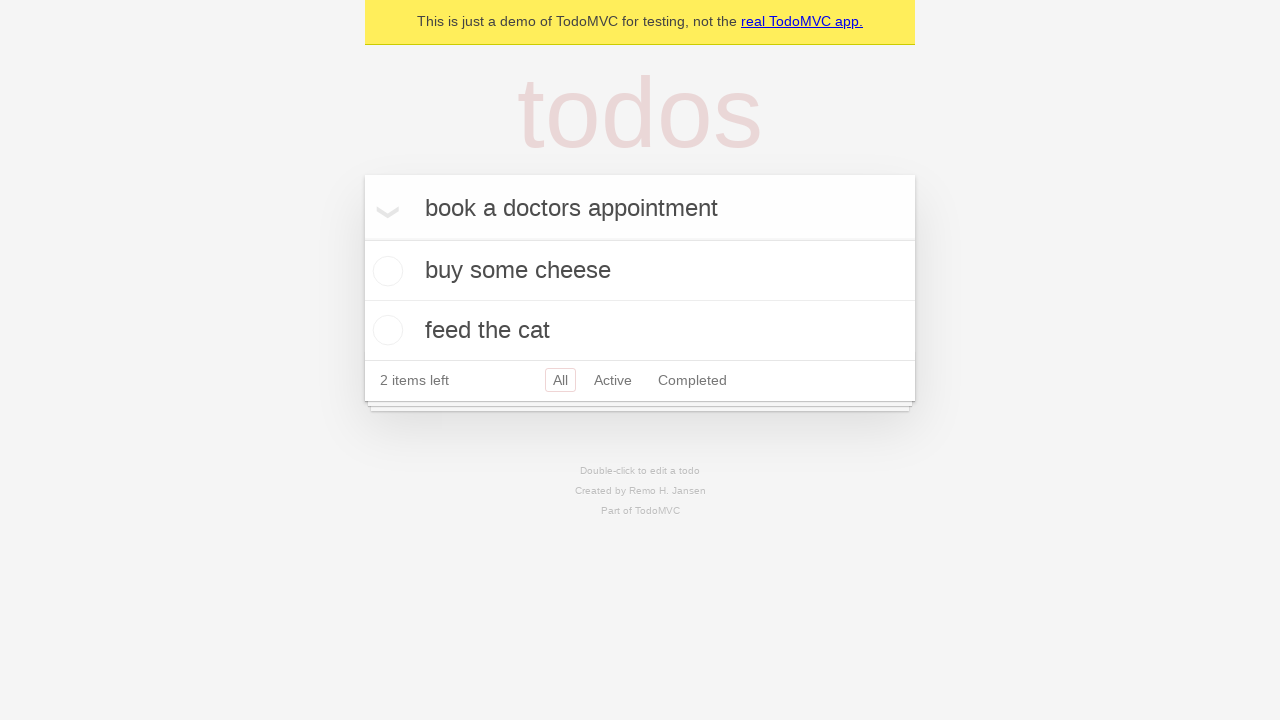

Pressed Enter to add third todo on .new-todo
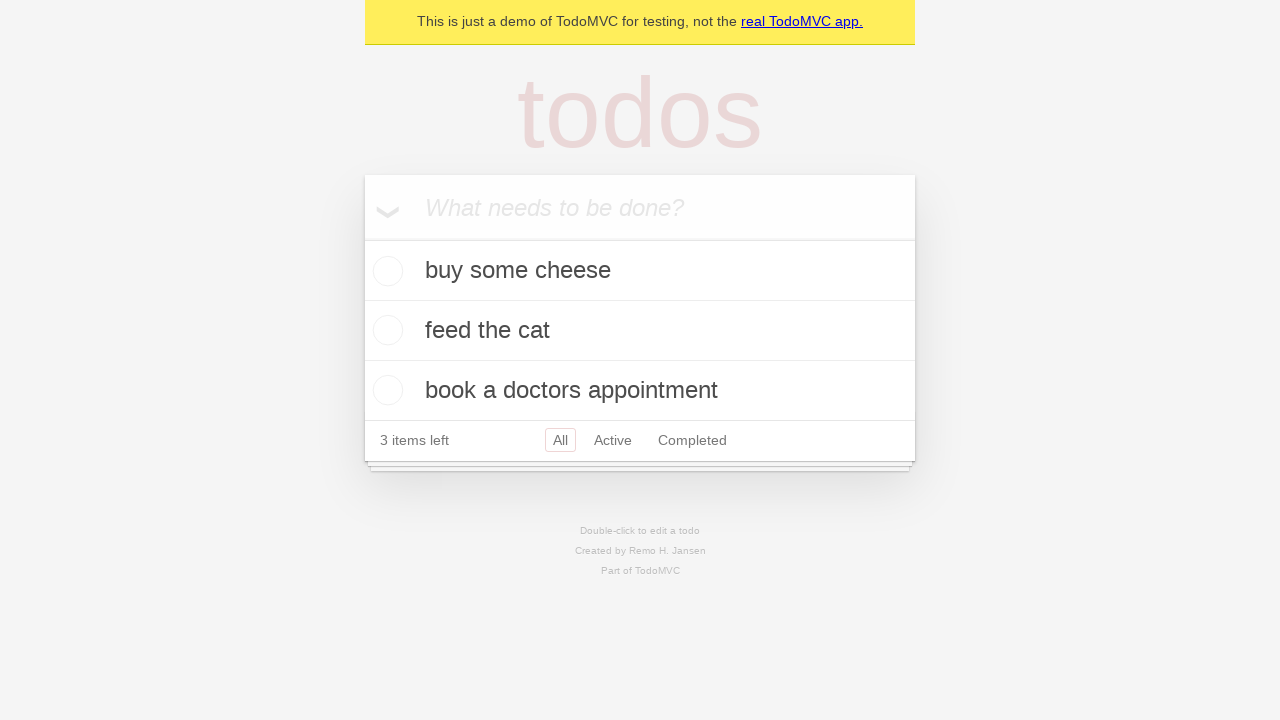

Waited for third todo to appear in list
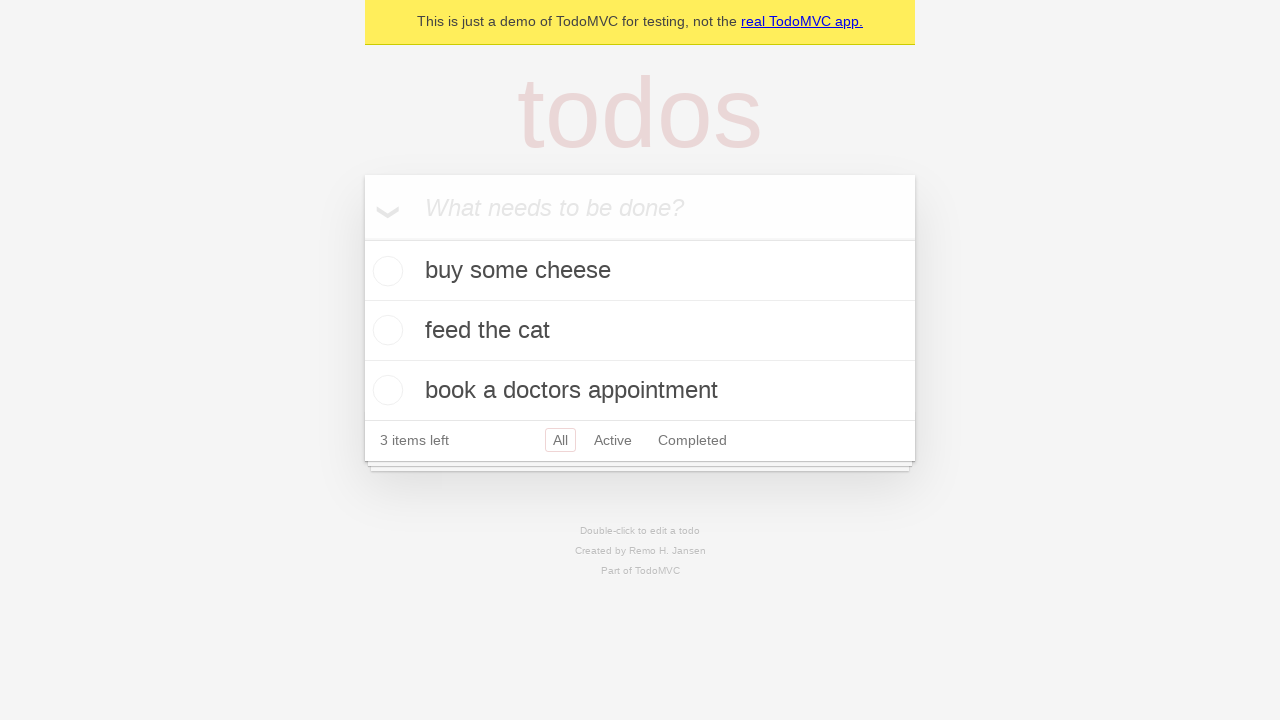

Double-clicked second todo to enter edit mode at (640, 331) on .todo-list li >> nth=1
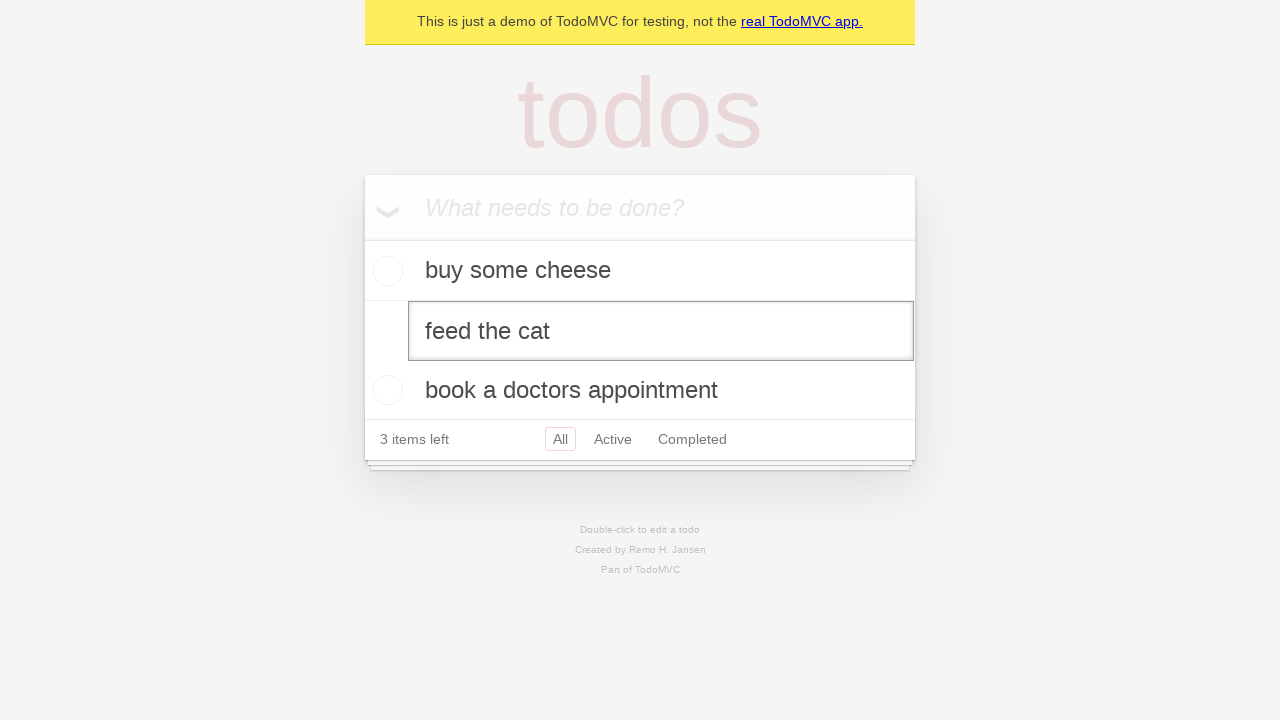

Filled edit field with 'buy some sausages' on .todo-list li >> nth=1 >> .edit
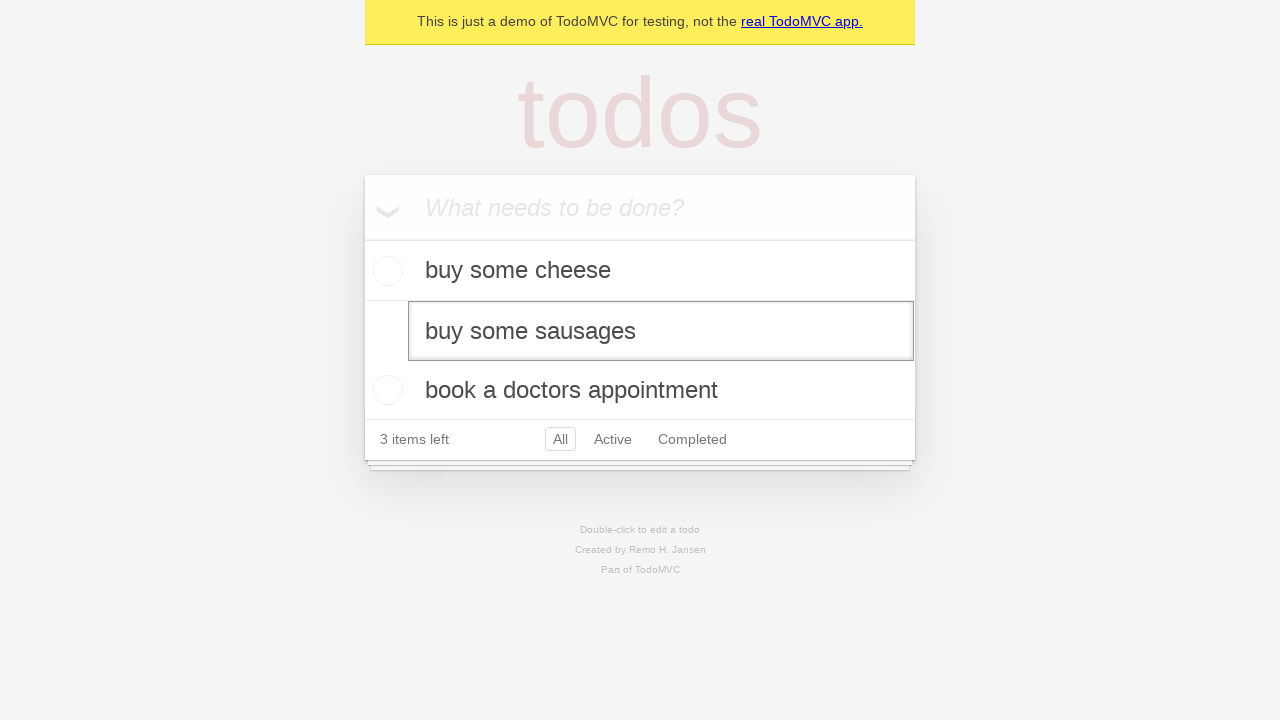

Dispatched blur event to save todo edit
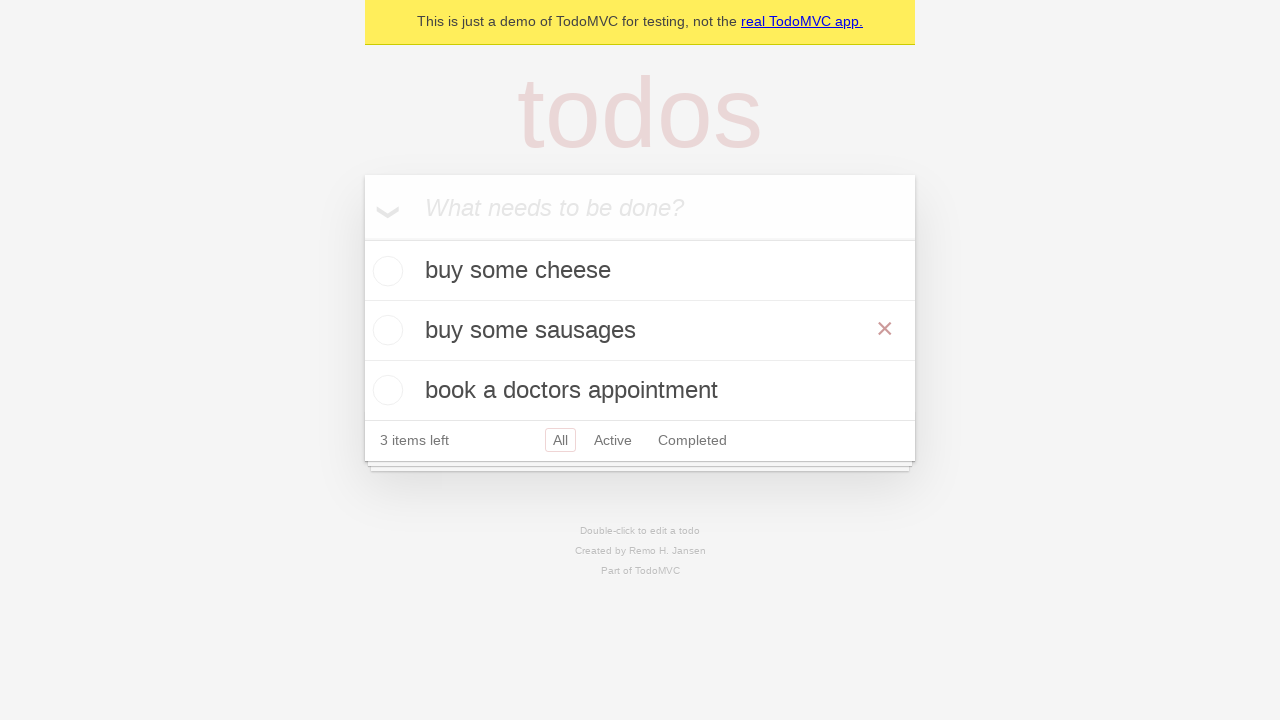

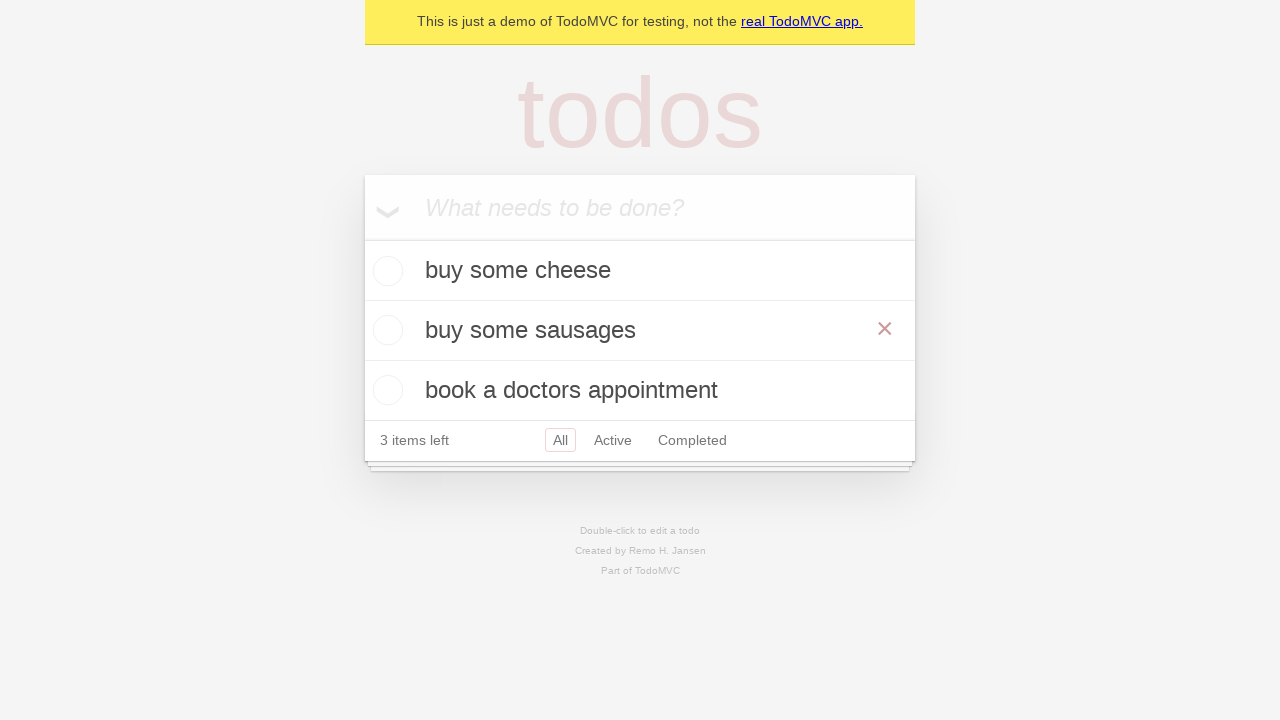